Tests the registration form with invalid/wrong credential formats in various fields to verify validation behavior.

Starting URL: https://parabank.parasoft.com/parabank/index.htm

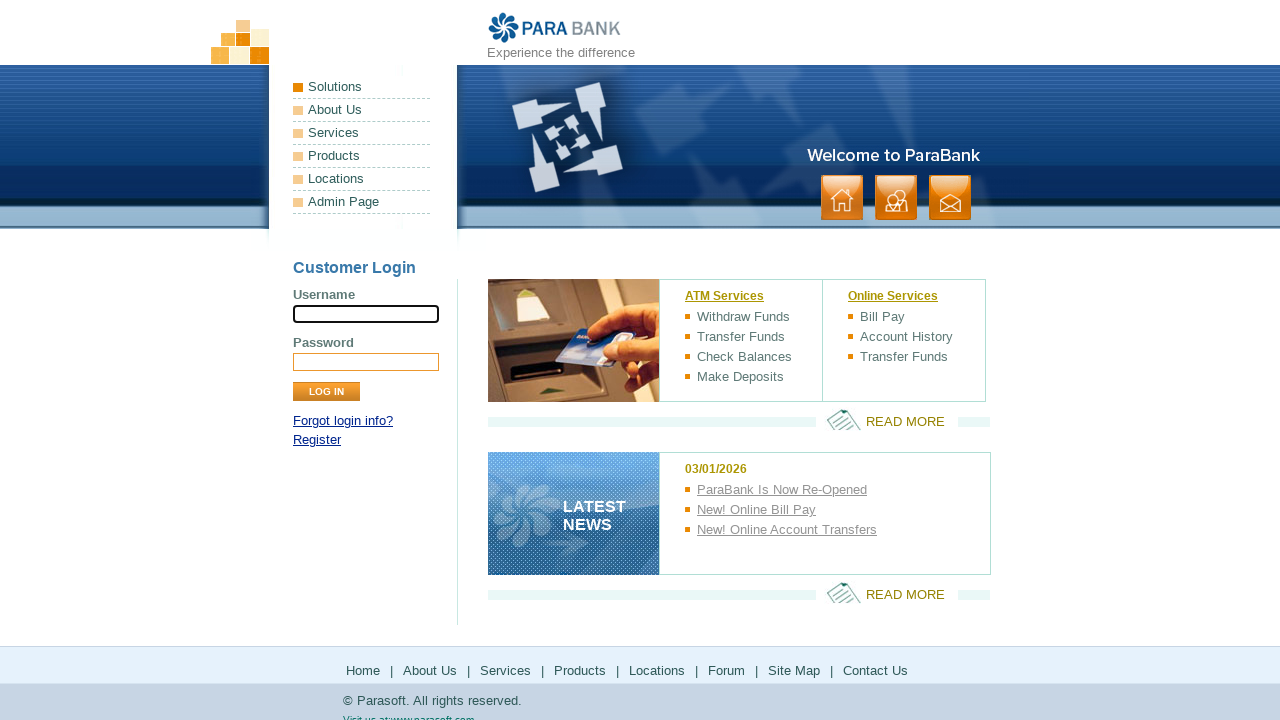

Clicked on Register link at (317, 440) on a:has-text("Register")
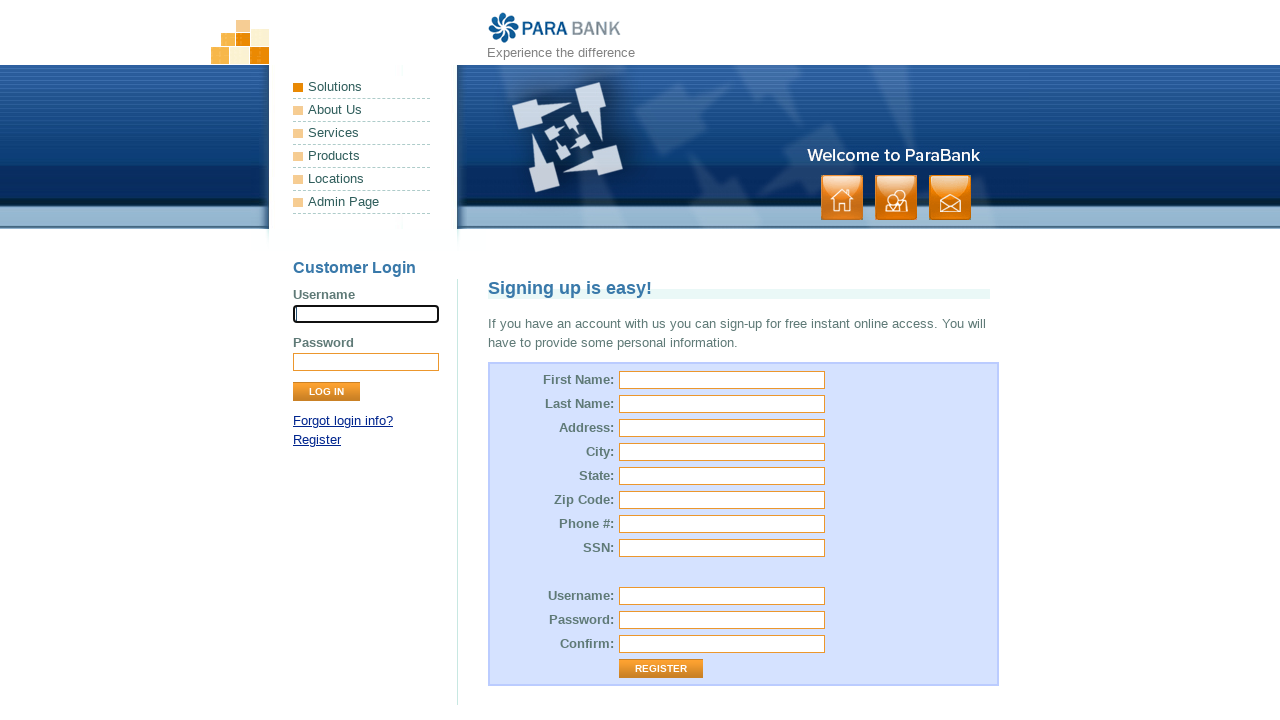

Register page loaded successfully
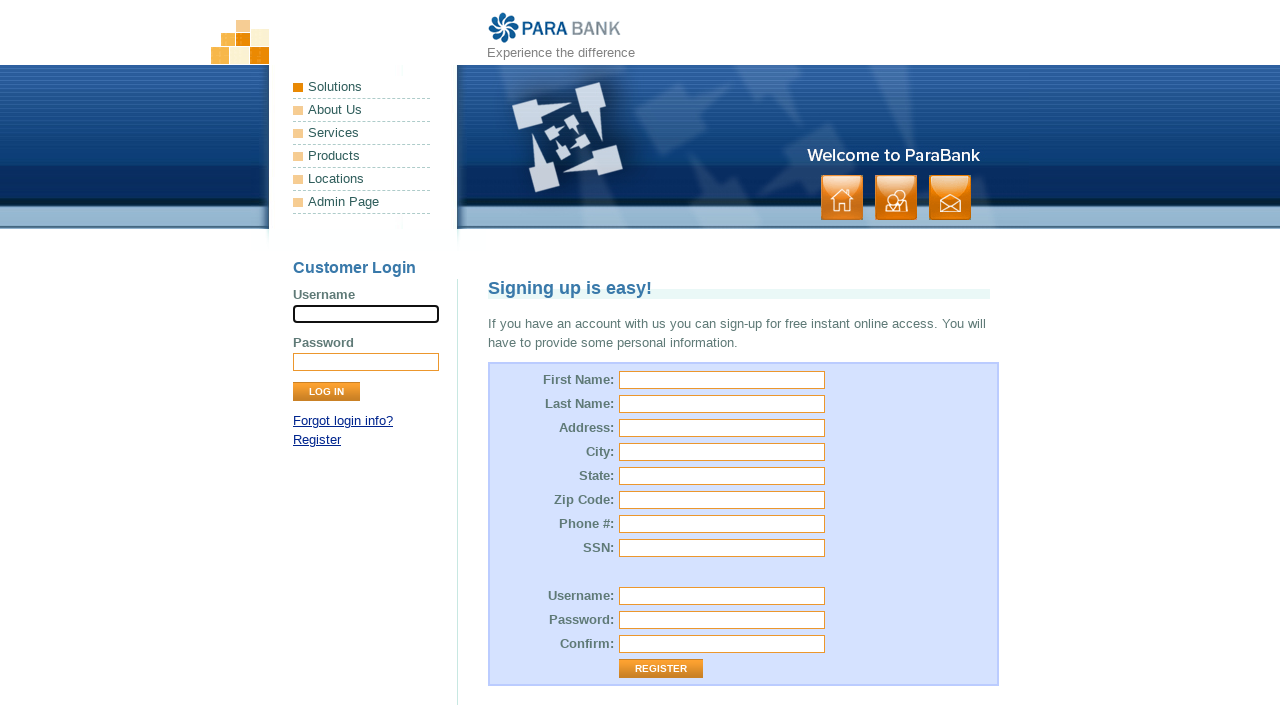

Filled first name field with invalid data '092' on input[id="customer.firstName"]
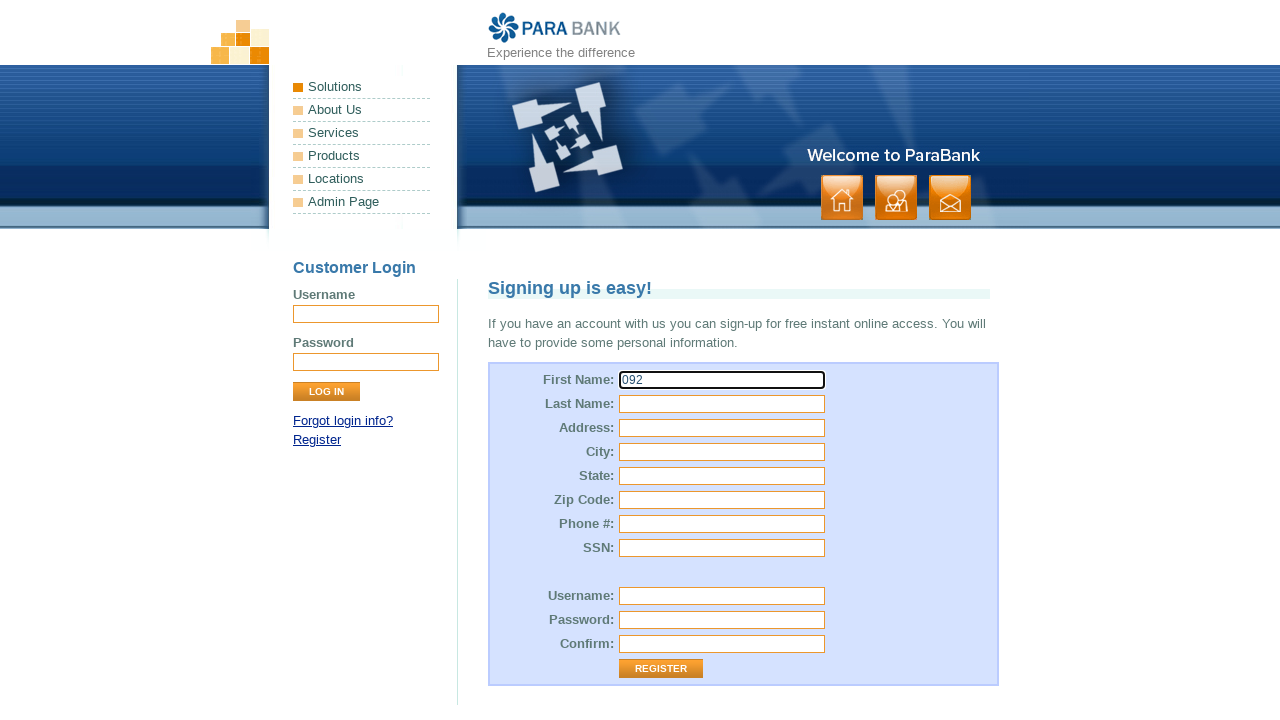

Filled last name field with invalid data '09d' on input[id="customer.lastName"]
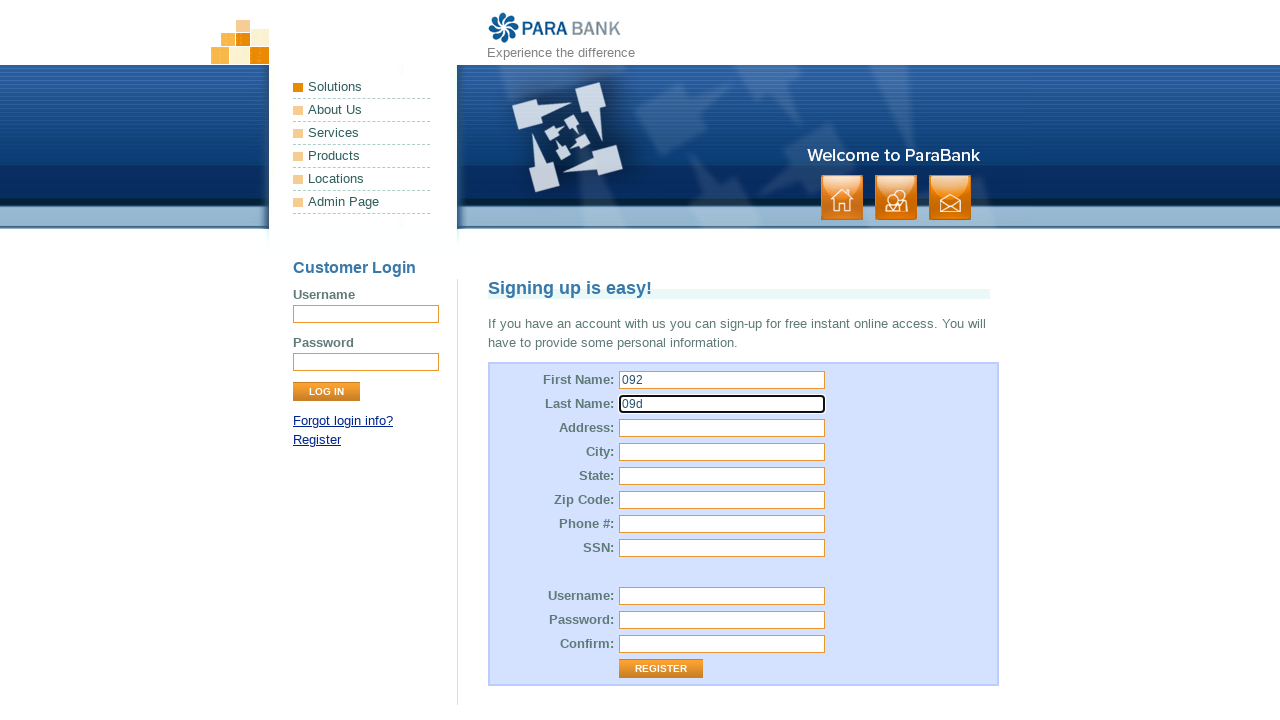

Filled address field with invalid data '123' on input[id="customer.address.street"]
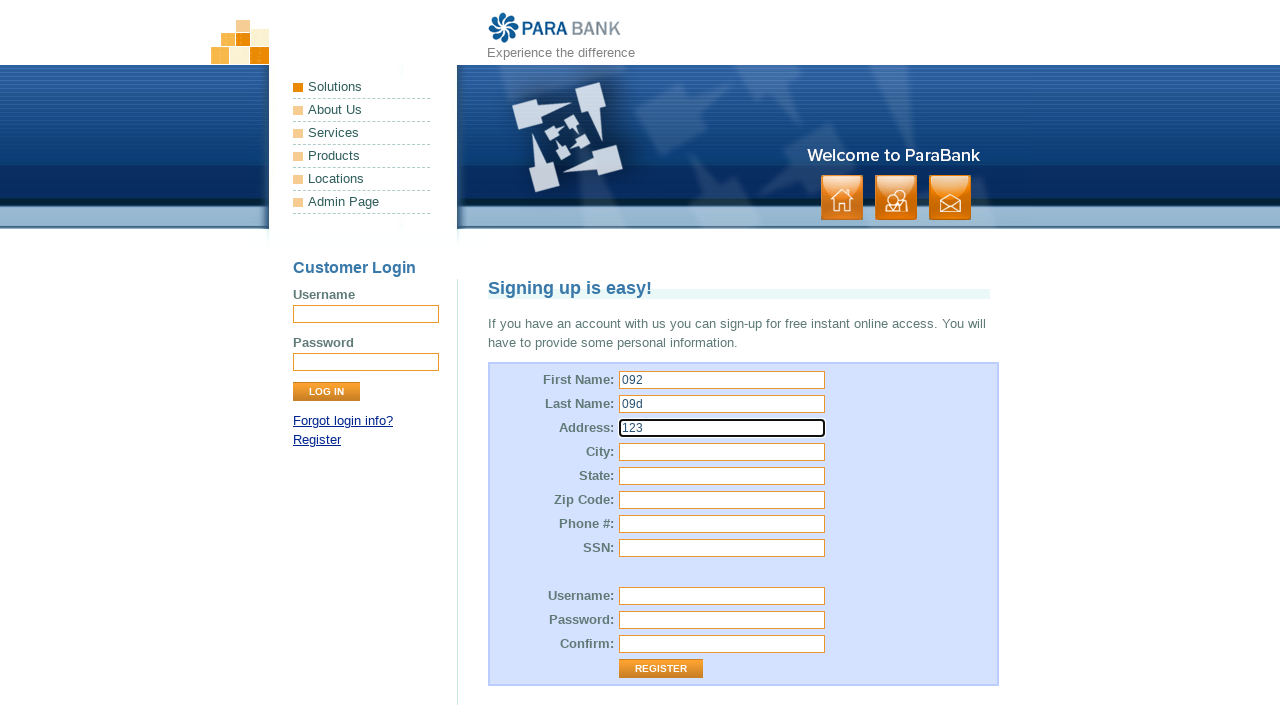

Filled city field with invalid data 'qwe' on input[id="customer.address.city"]
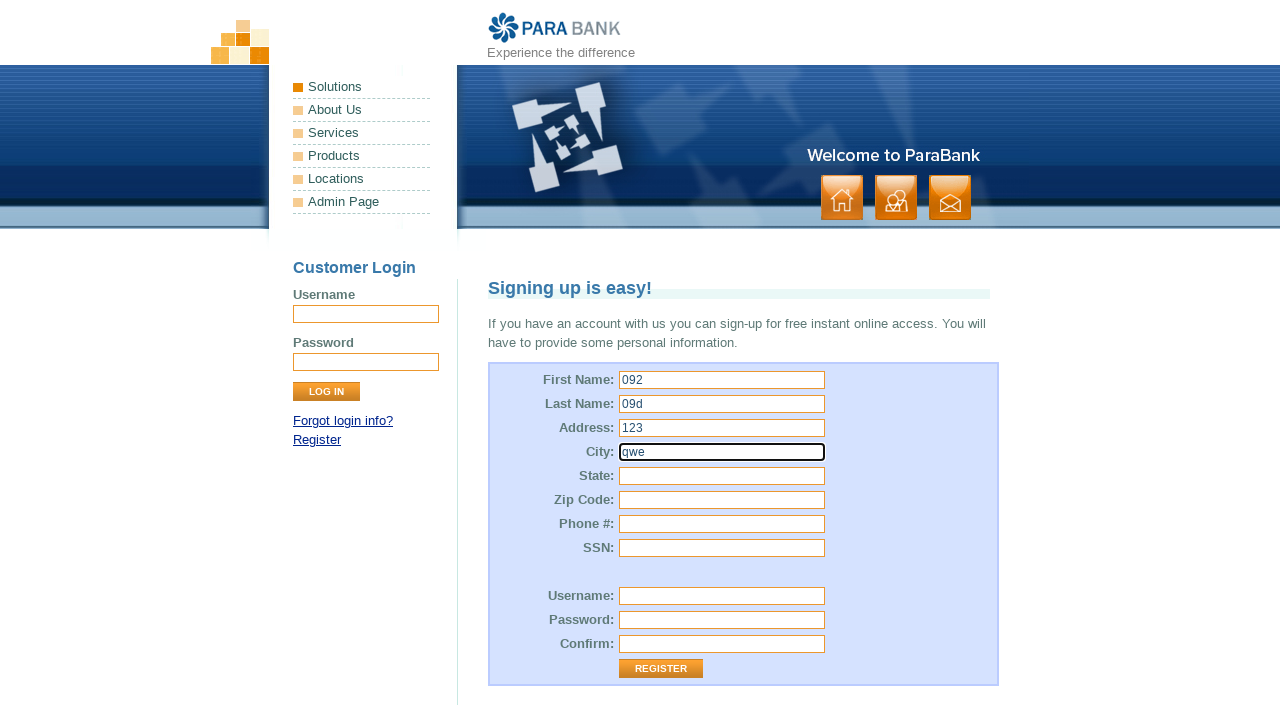

Filled state field with invalid data 'aaa' on input[id="customer.address.state"]
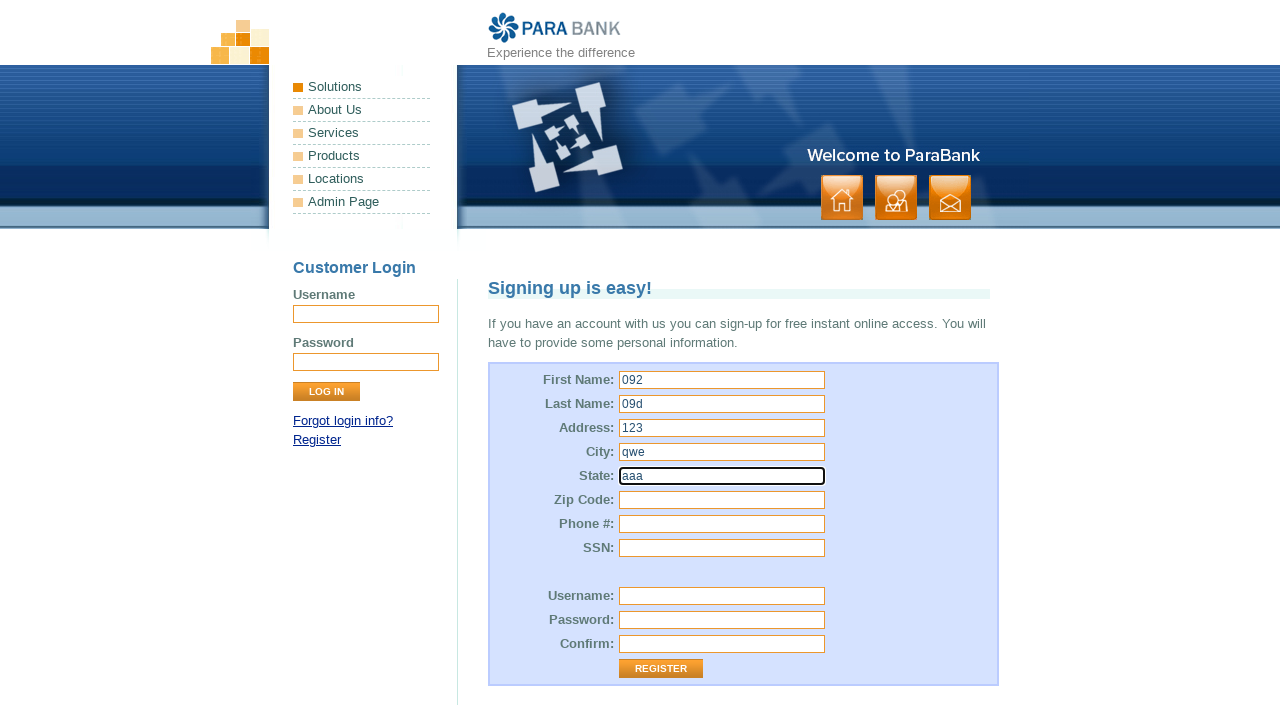

Filled zip code field with invalid data 'sss' on input[id="customer.address.zipCode"]
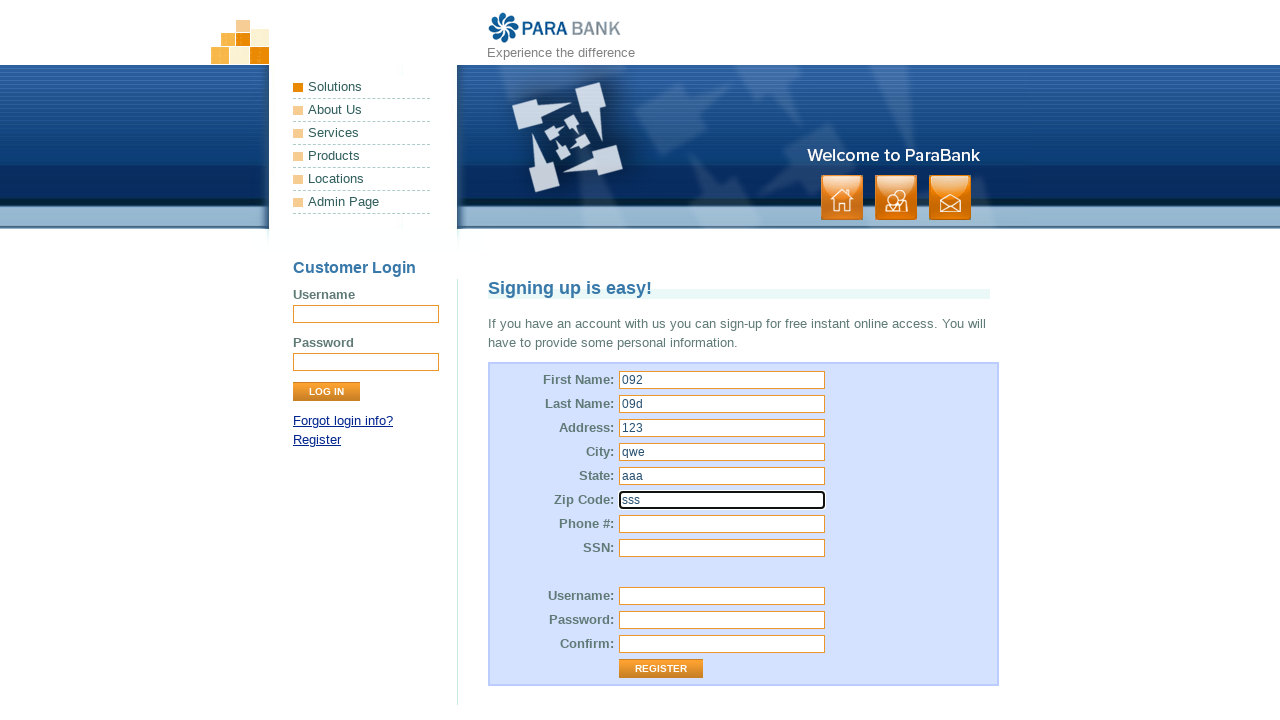

Filled phone field with invalid data '1As' on input[id="customer.phoneNumber"]
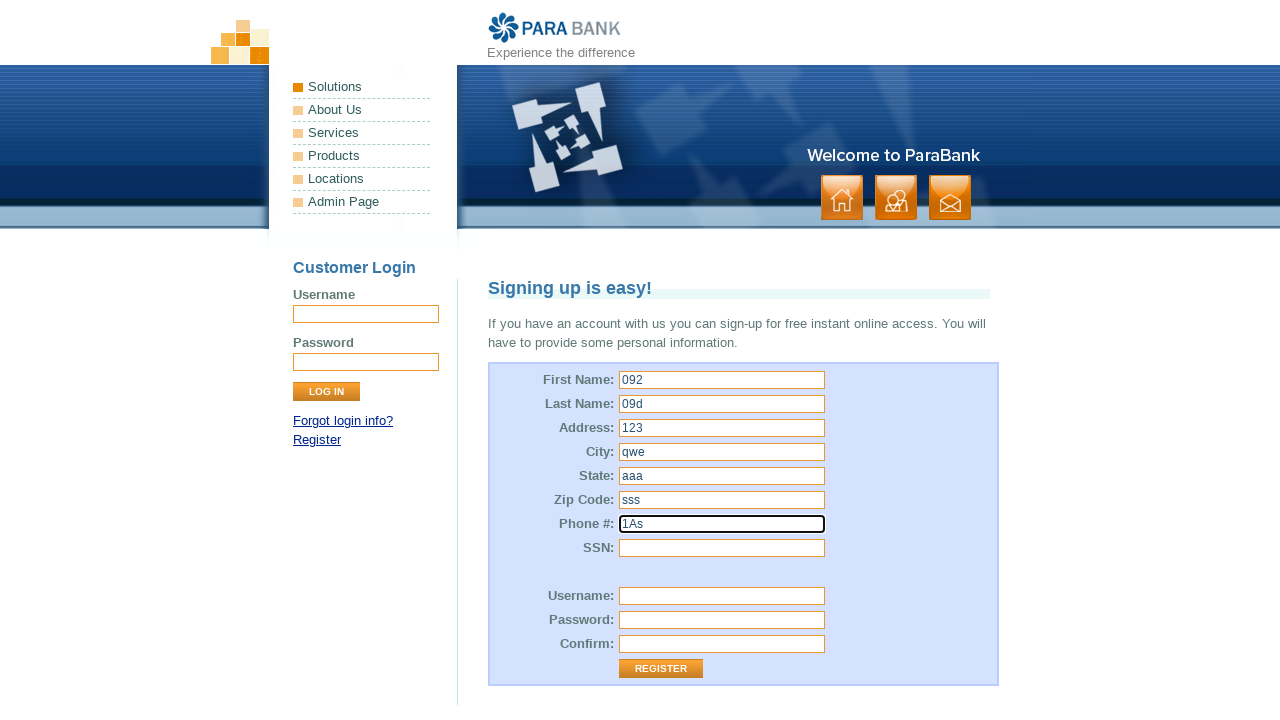

Filled SSN field with invalid data ',.;' on input[id="customer.ssn"]
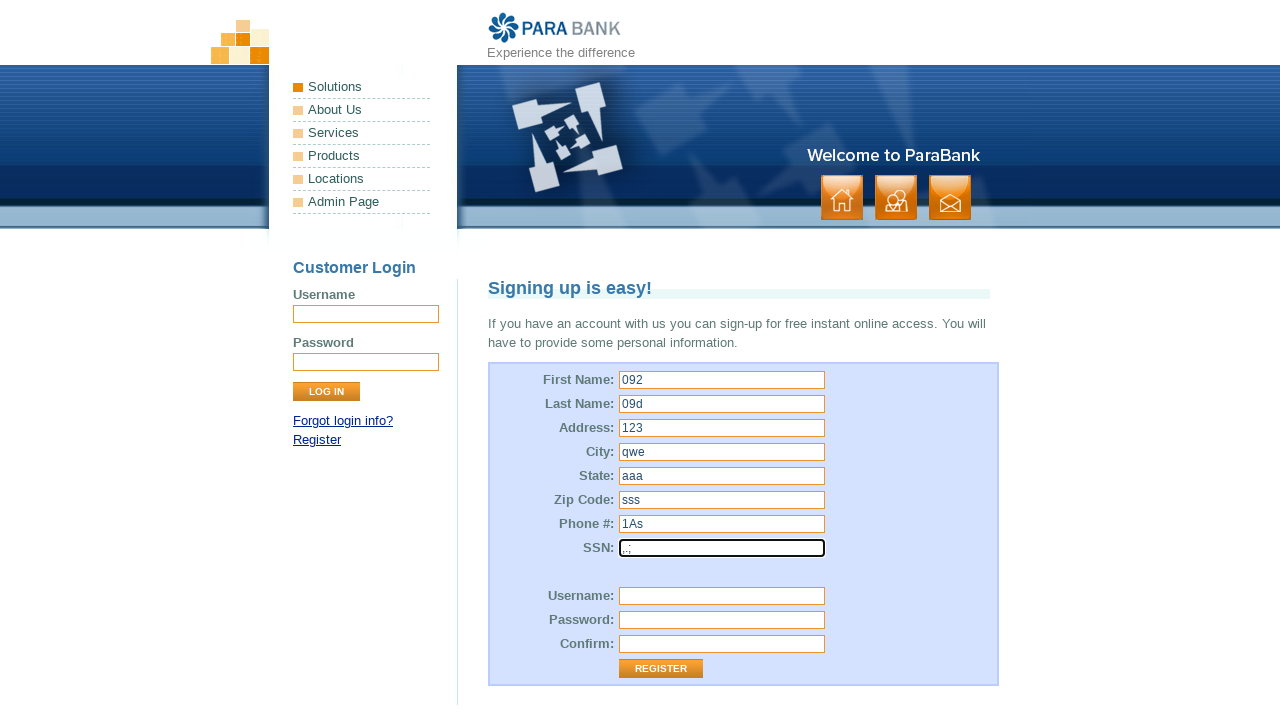

Filled username field with 'testuser_847293' on input[id="customer.username"]
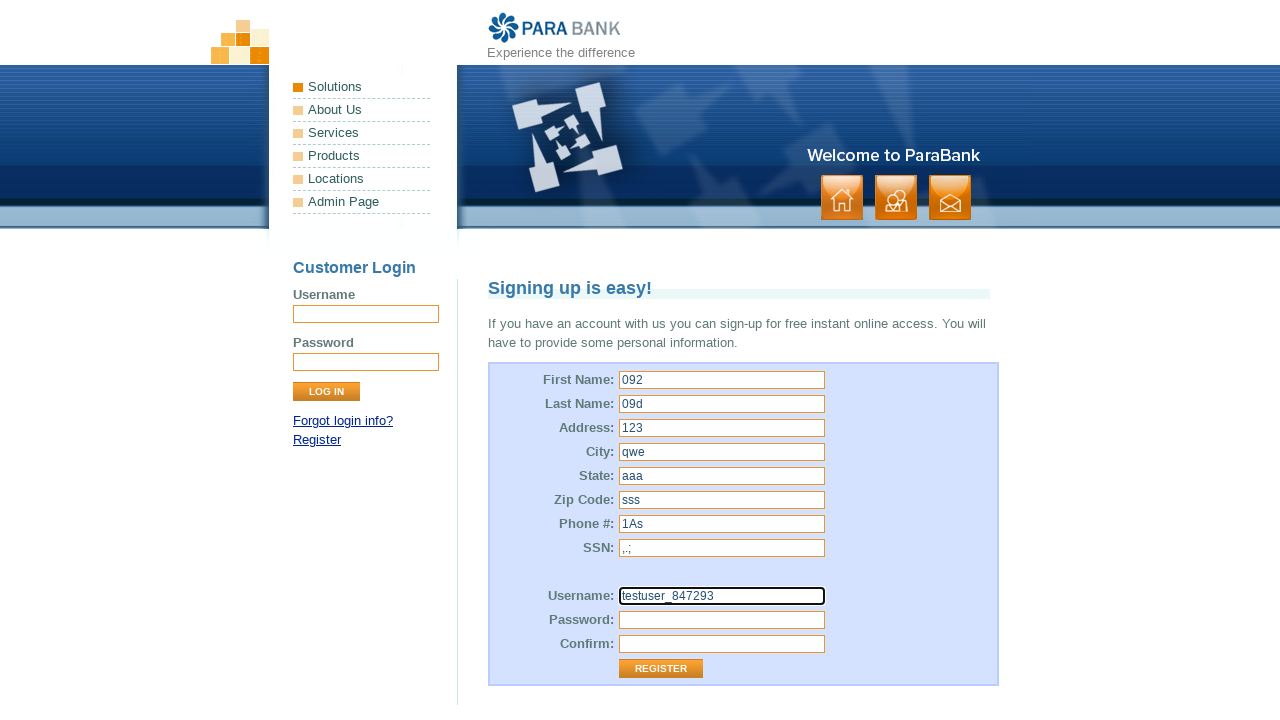

Filled password field with 'password' on input[id="customer.password"]
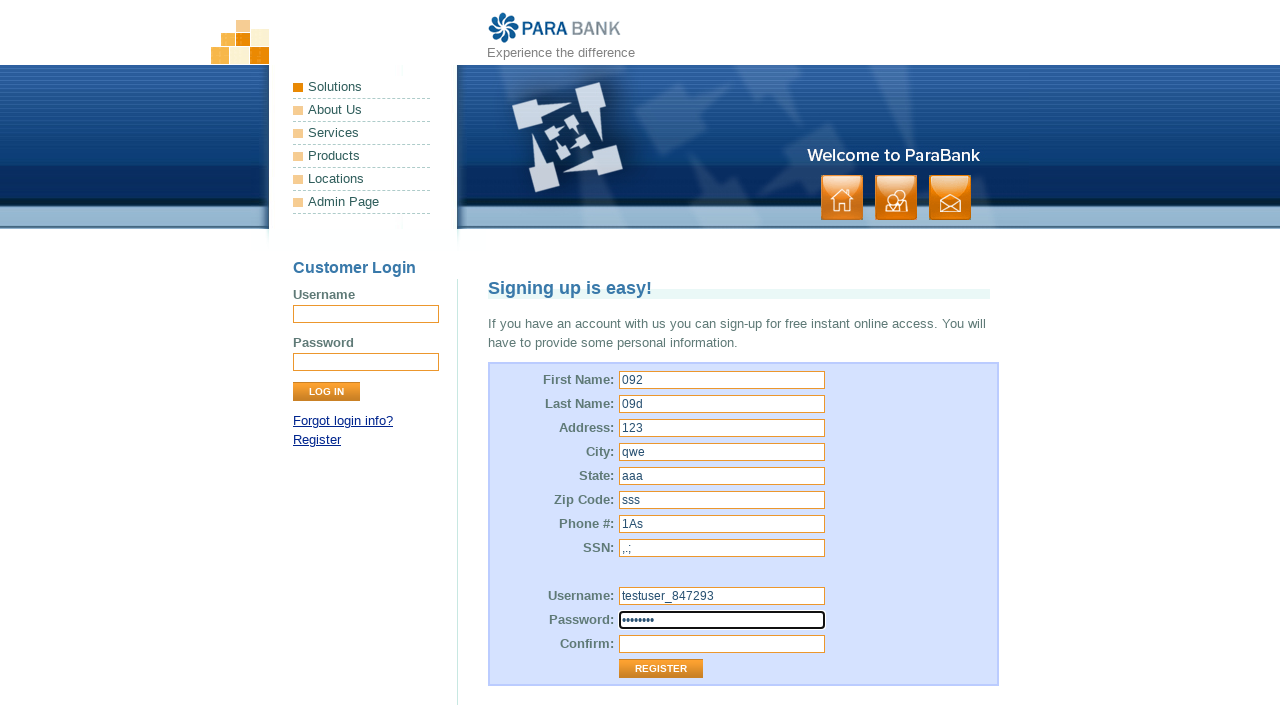

Filled confirm password field with 'password' on #repeatedPassword
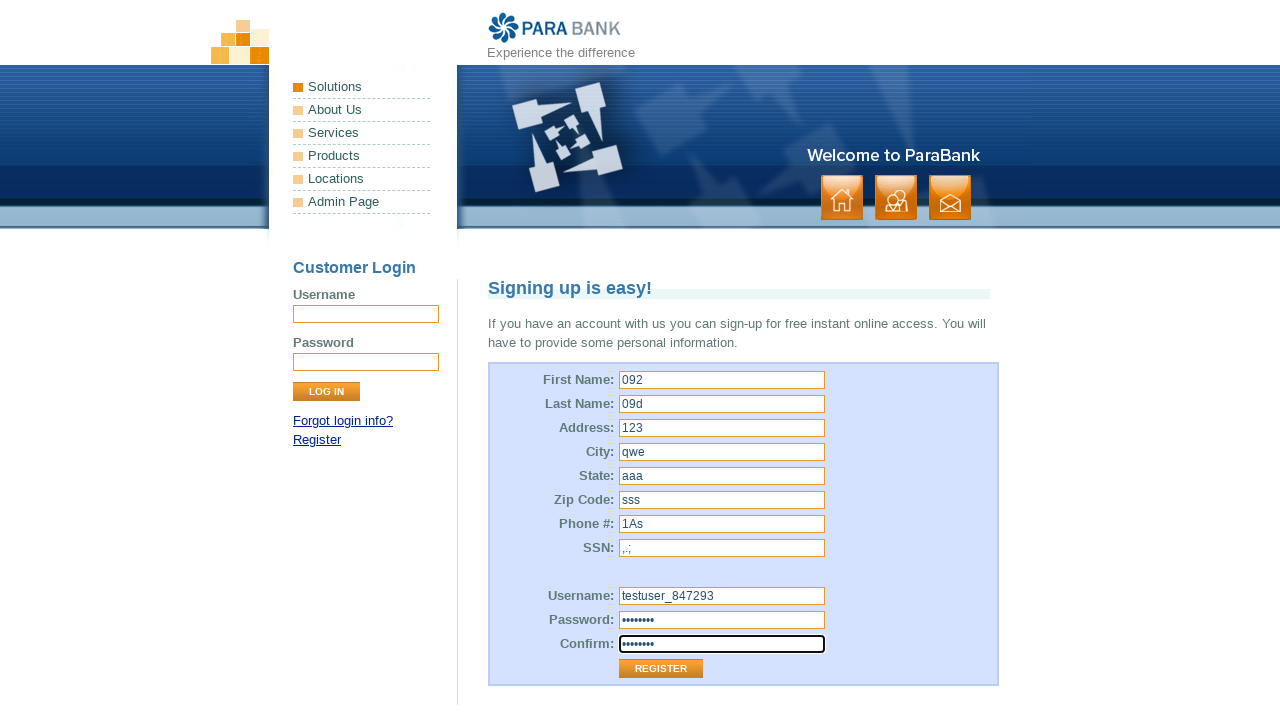

Clicked Register button to submit form with wrong credentials at (661, 669) on input[value="Register"]
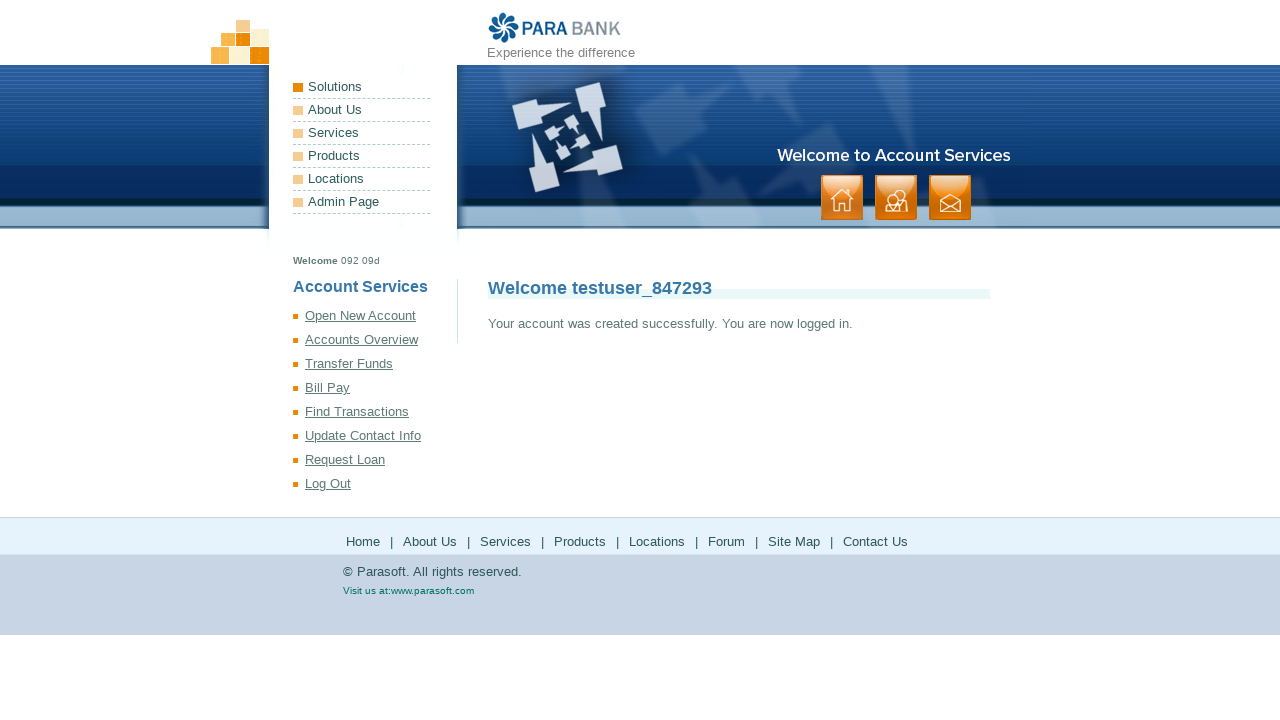

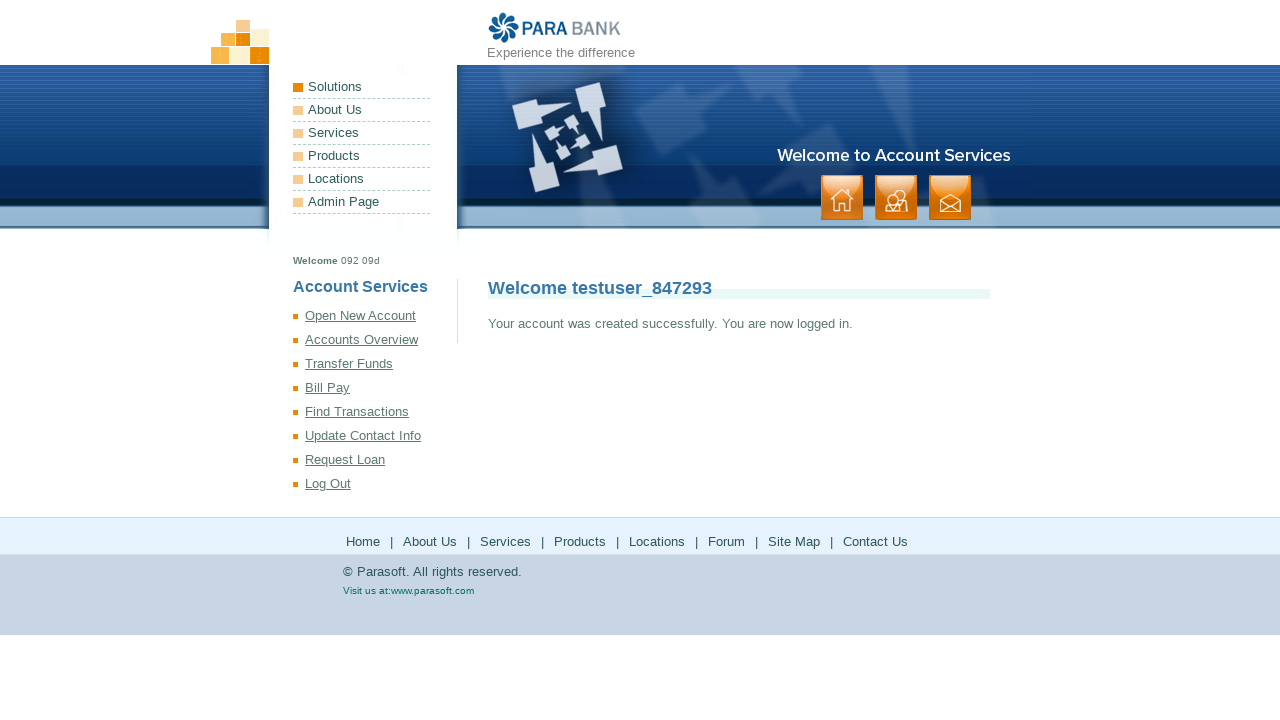